Tests dropdown functionality by selecting options using different methods (index, value, visible text) and verifying dropdown contents

Starting URL: https://the-internet.herokuapp.com/dropdown

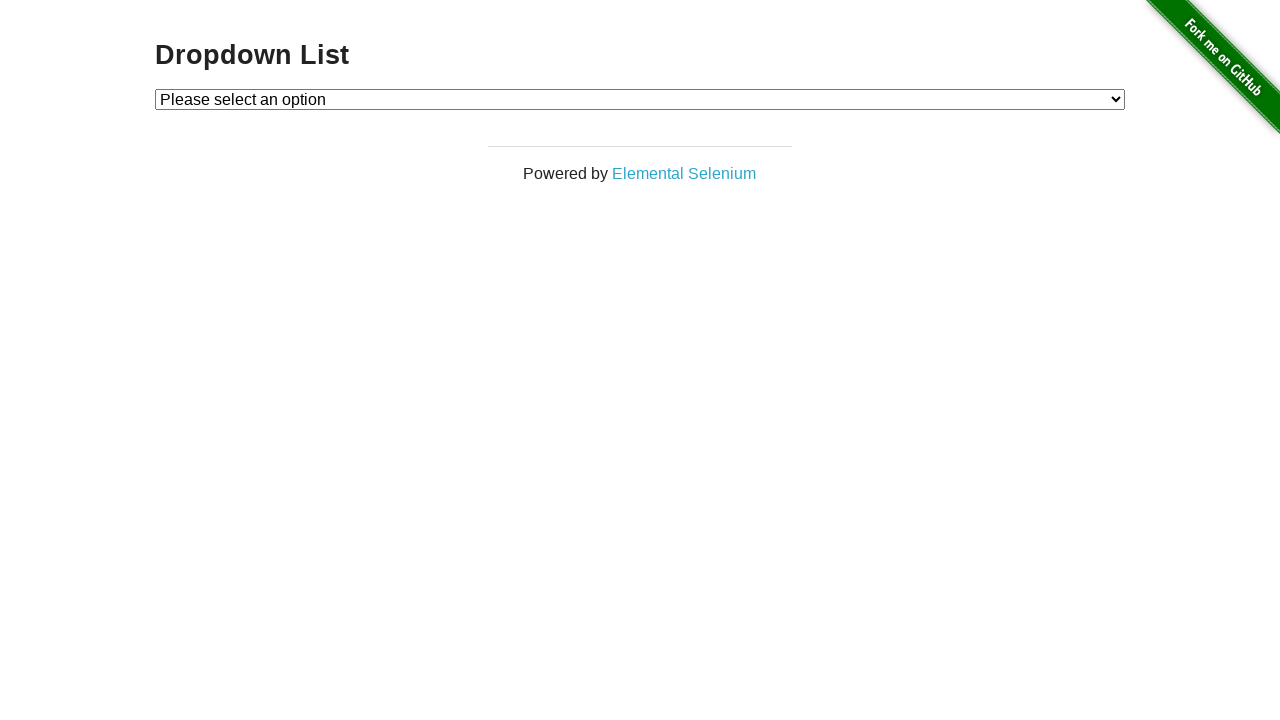

Located dropdown element with id 'dropdown'
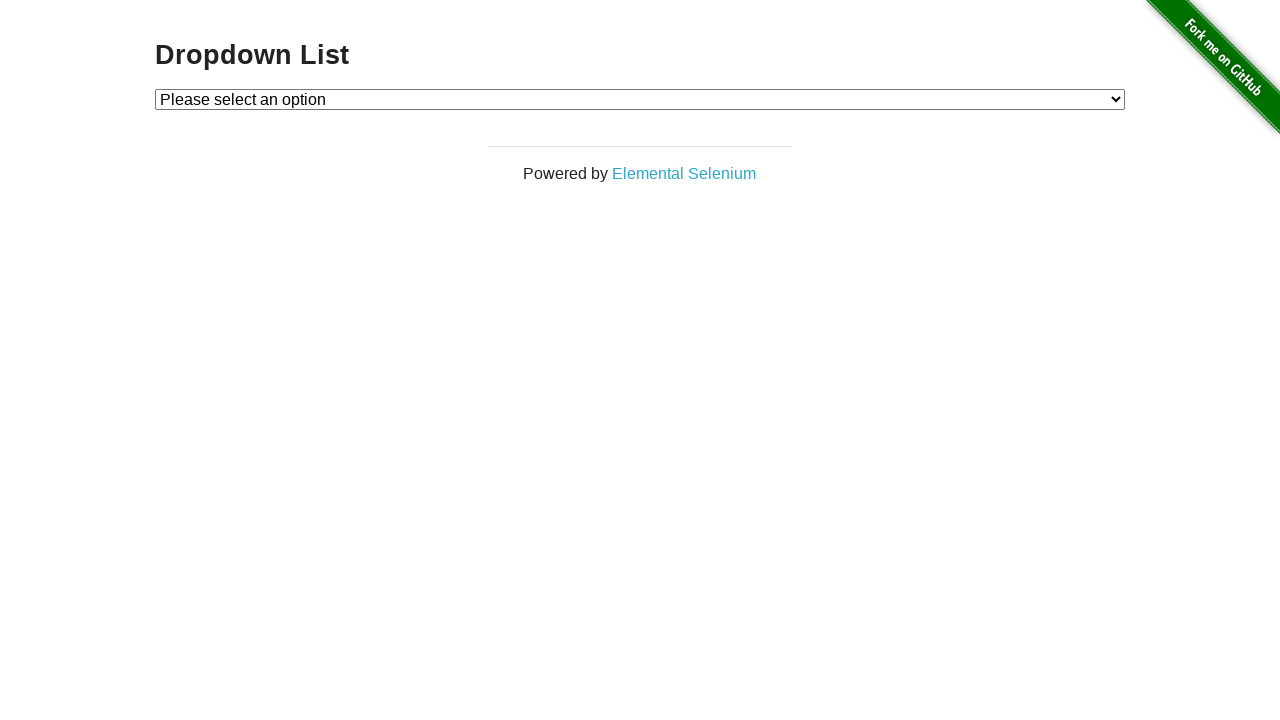

Selected Option 2 by value on #dropdown
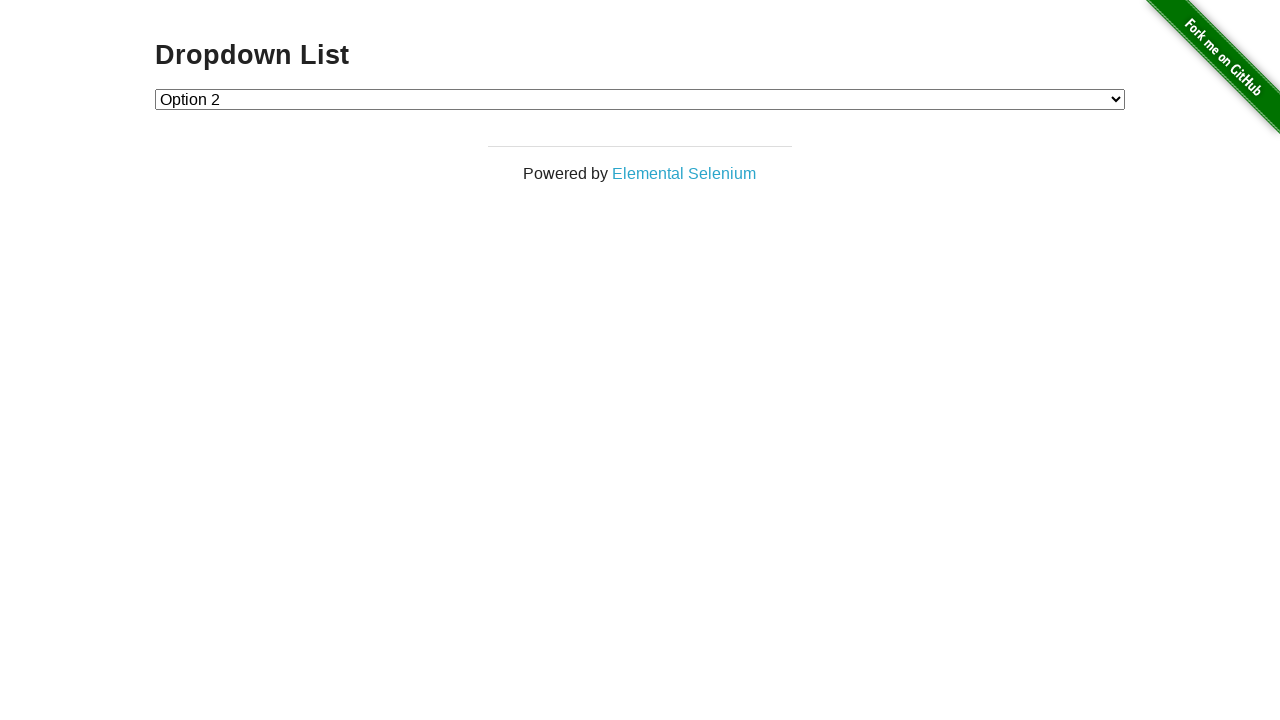

Selected Option 1 by visible text on #dropdown
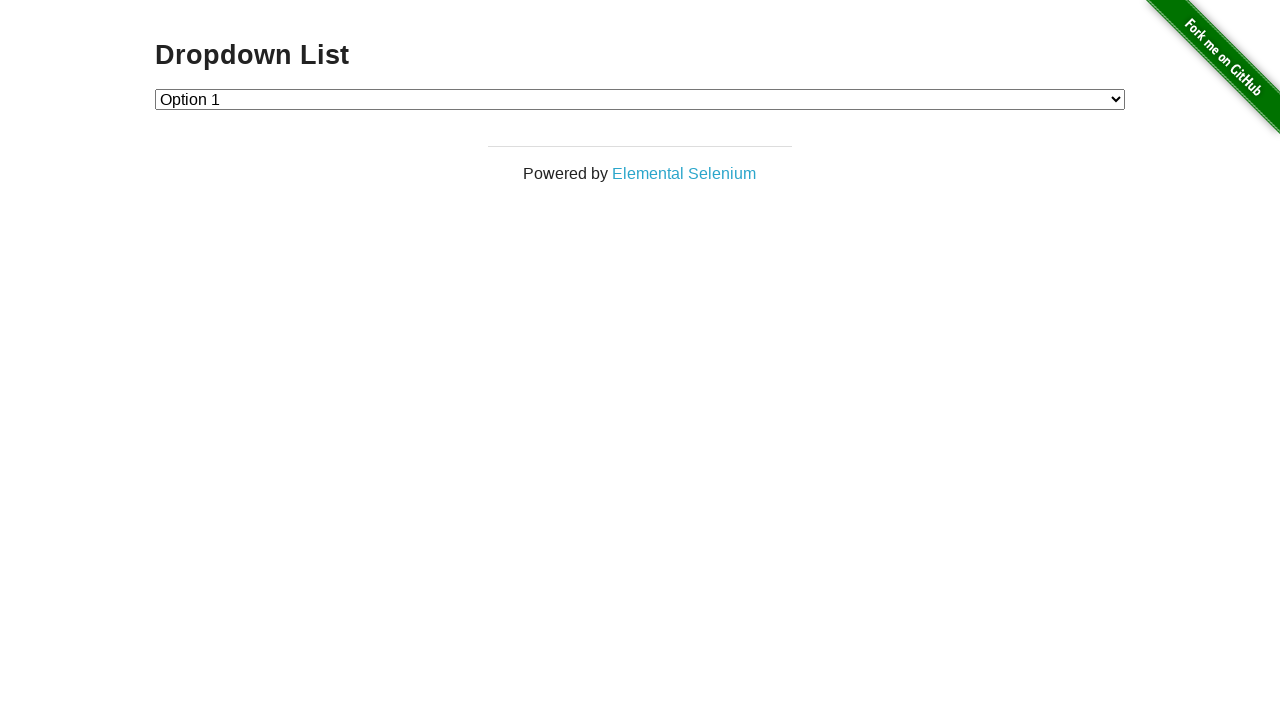

Retrieved all dropdown options
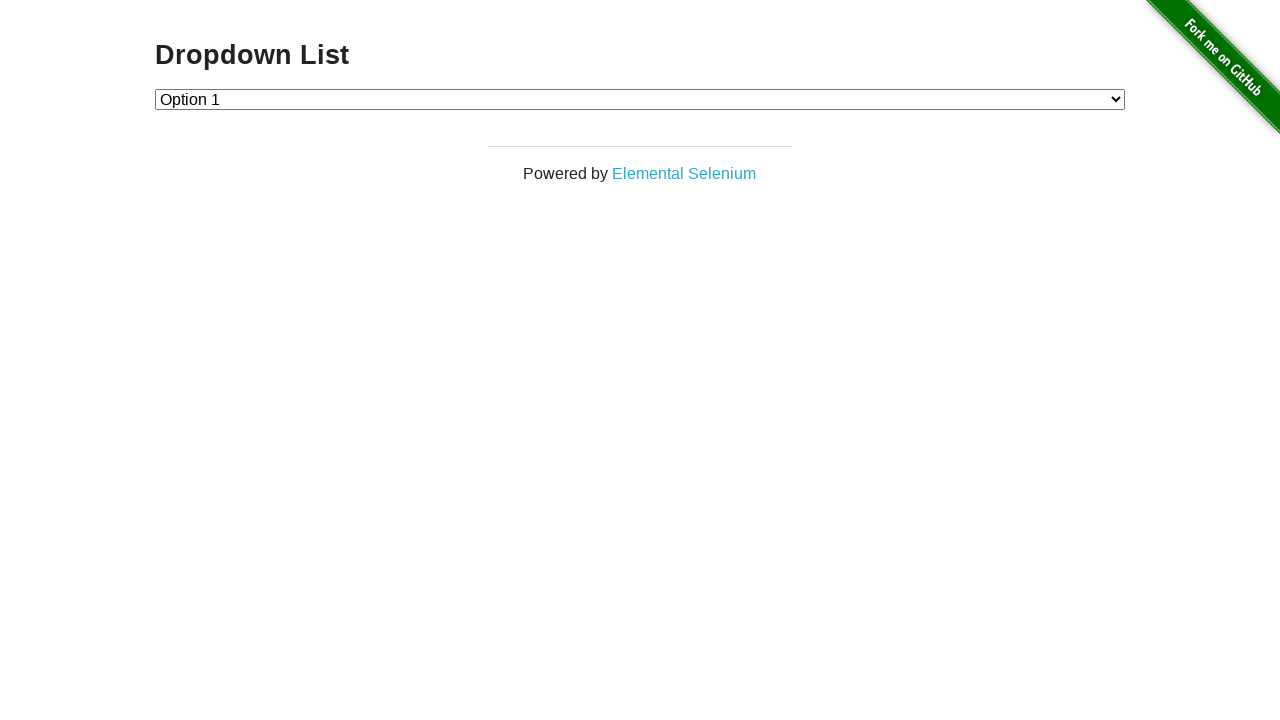

Counted 3 dropdown options
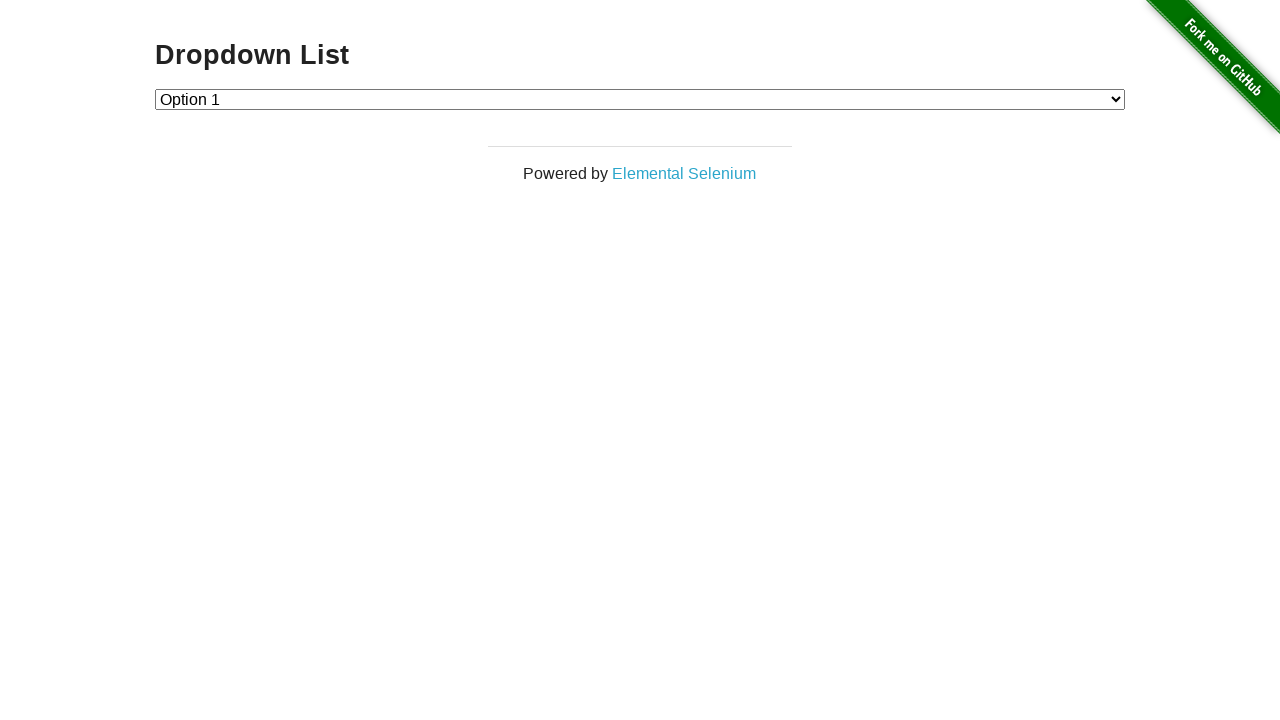

Verified dropdown option count: 3 == 4 is False
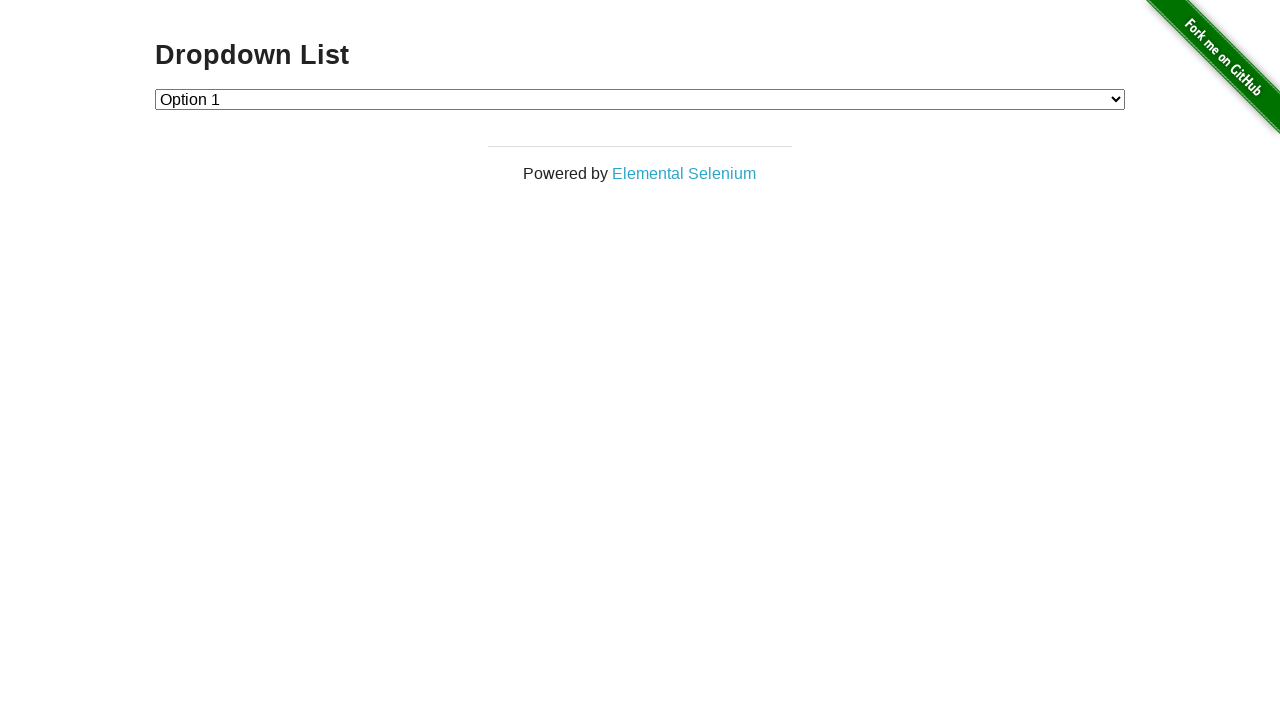

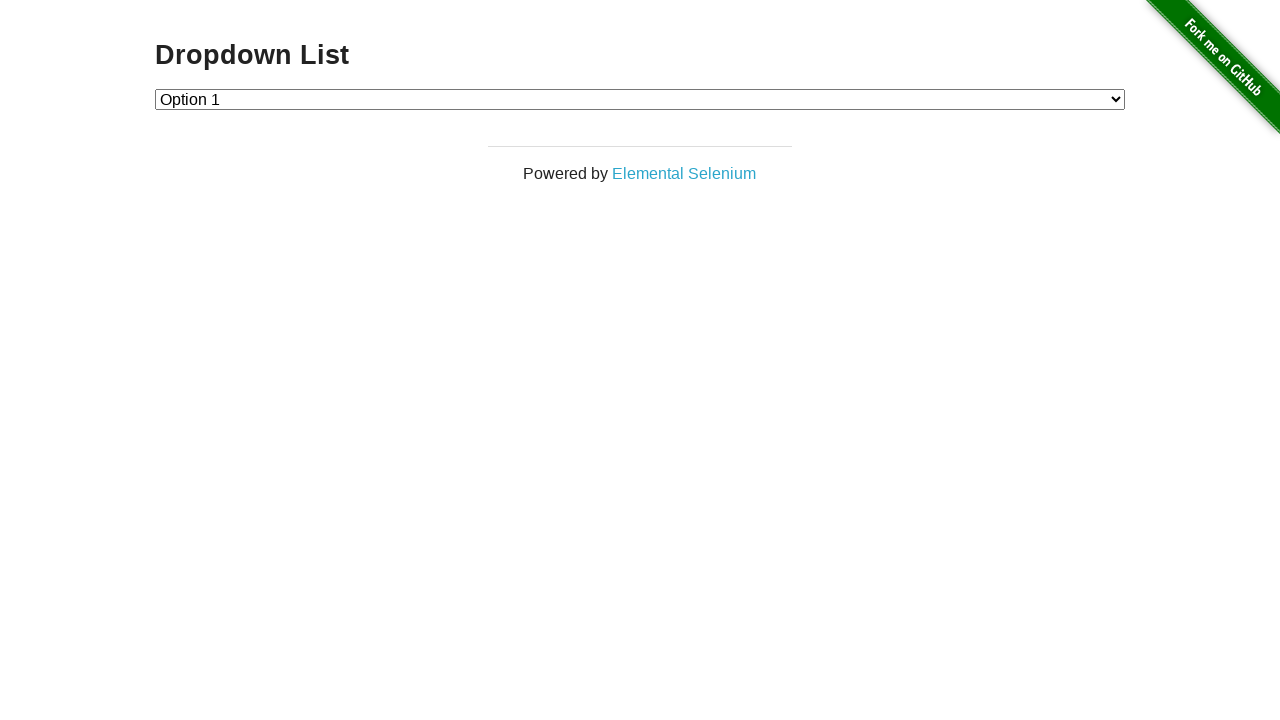